Navigates to a practice website, retrieves header text using XPath selectors, clicks on the Checkboxes link, and verifies checkbox text is displayed

Starting URL: https://practice.cydeo.com/

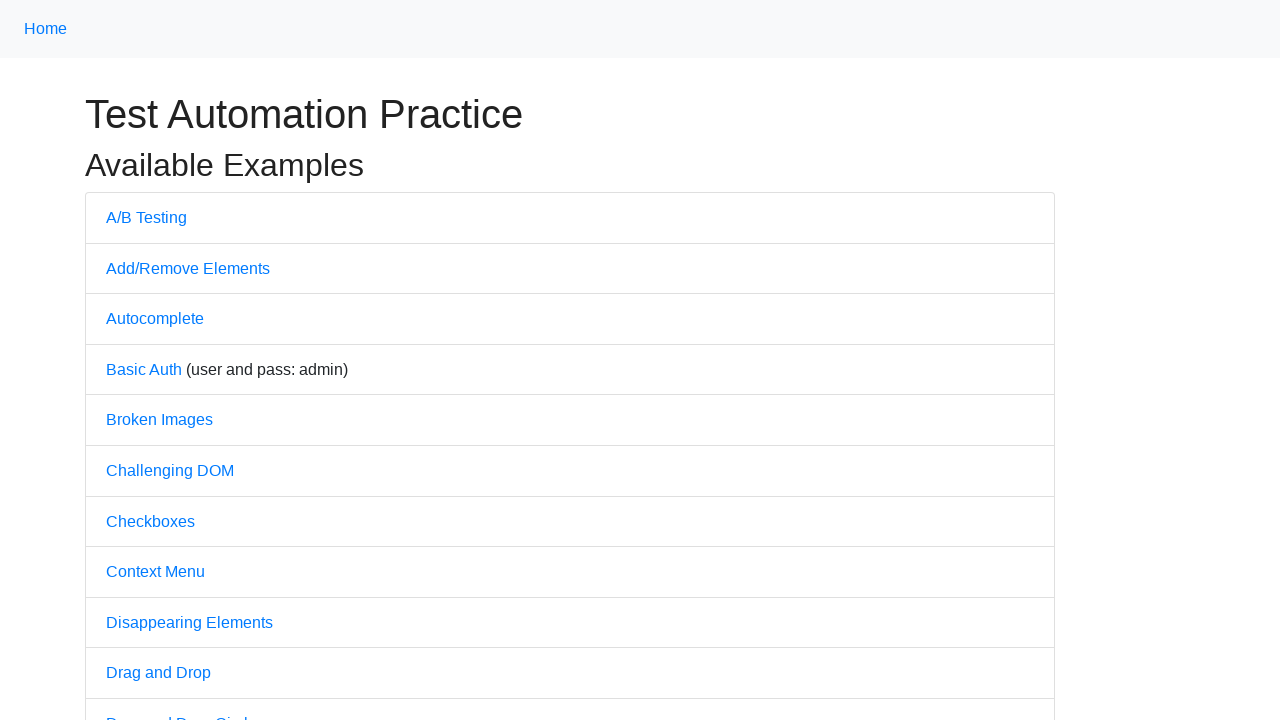

Navigated to practice website https://practice.cydeo.com/
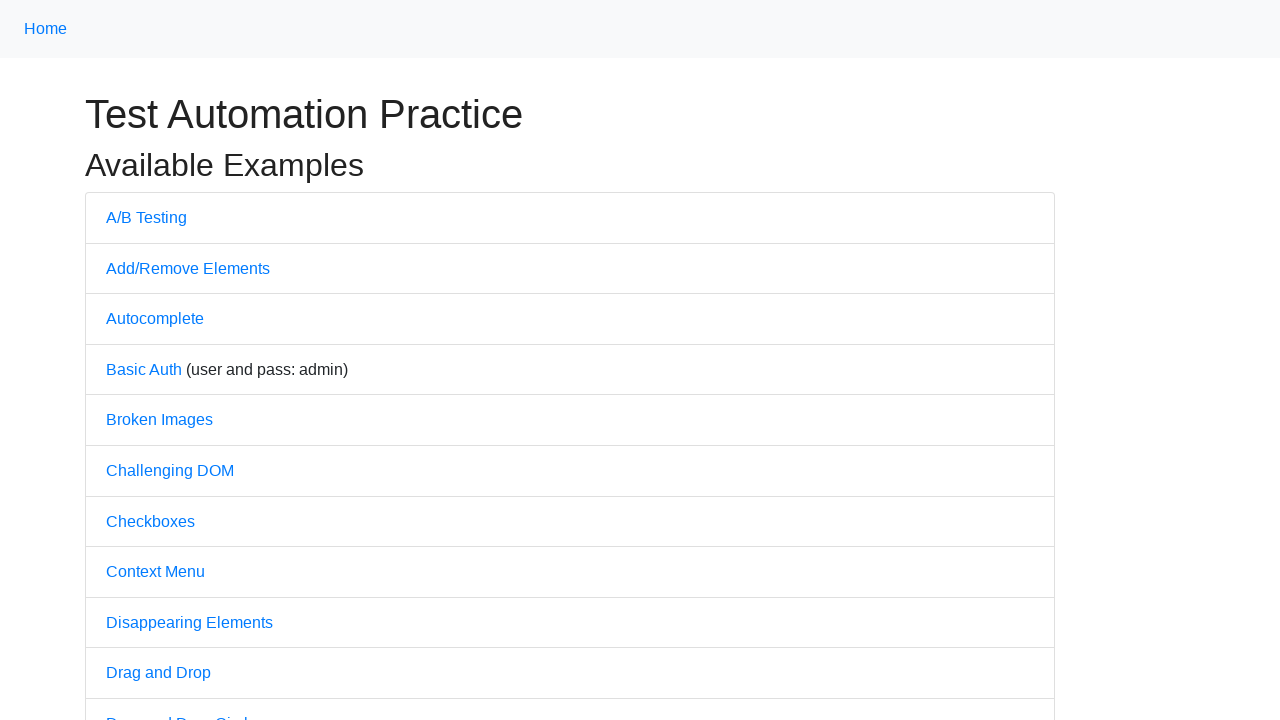

Located header element using XPath selector //div/h1/span[@class='h1y']
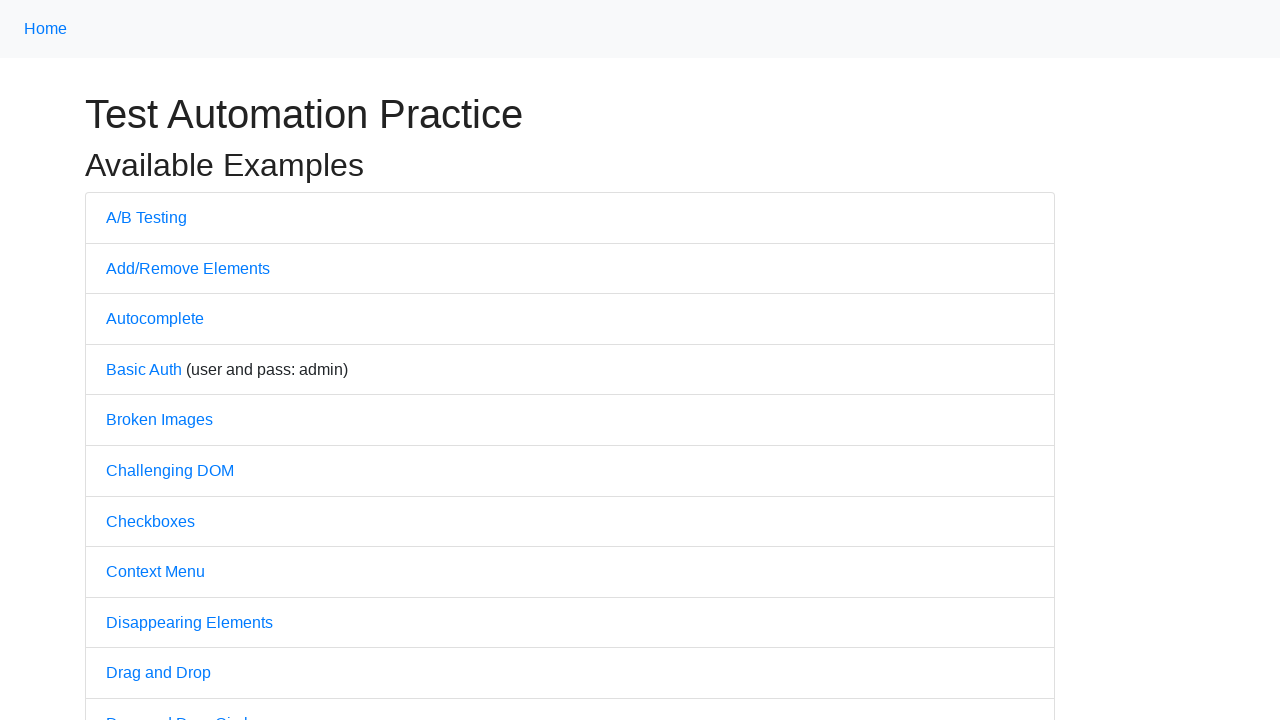

Retrieved header text: Test Automation Practice
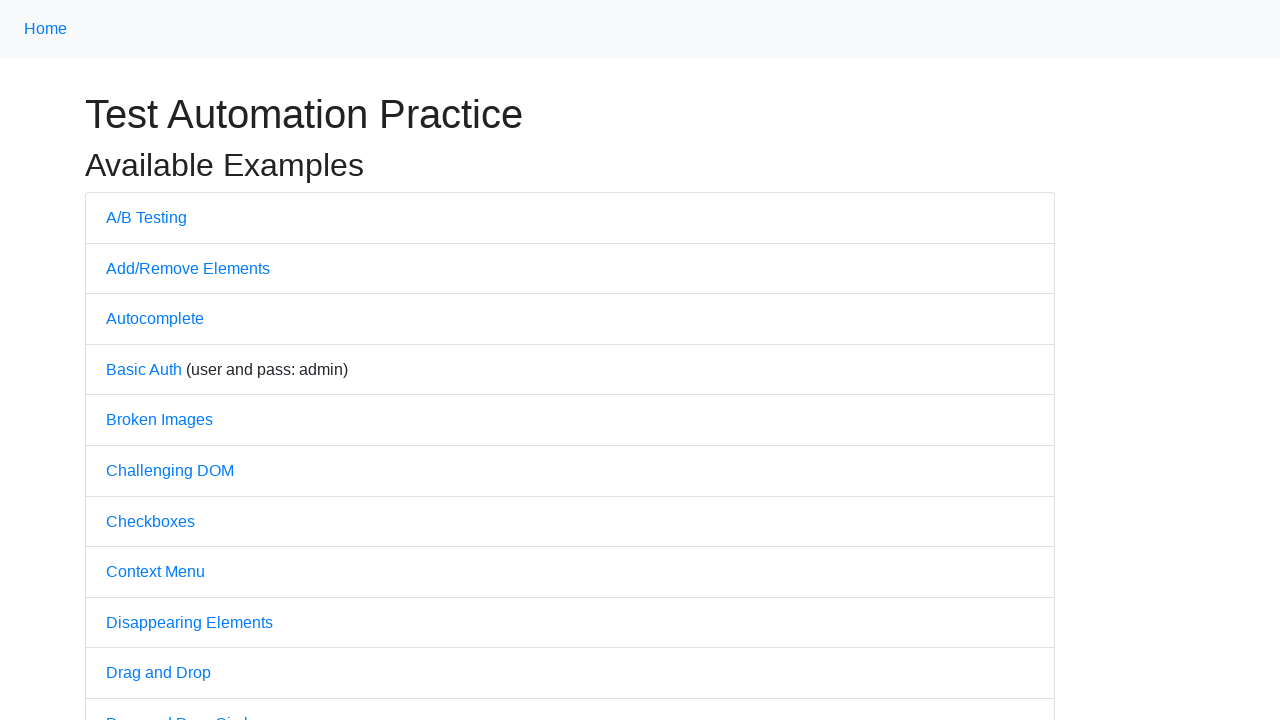

Located header span element using XPath selector //h1/span
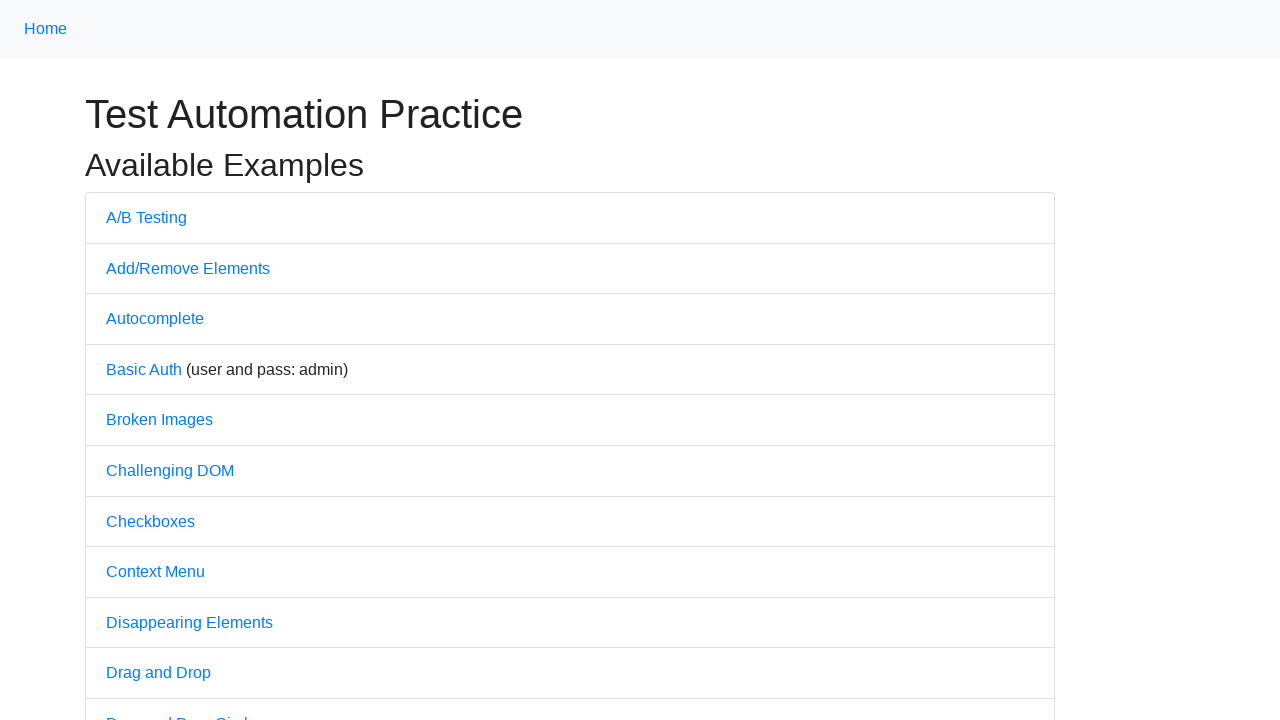

Retrieved header span text: Test Automation Practice
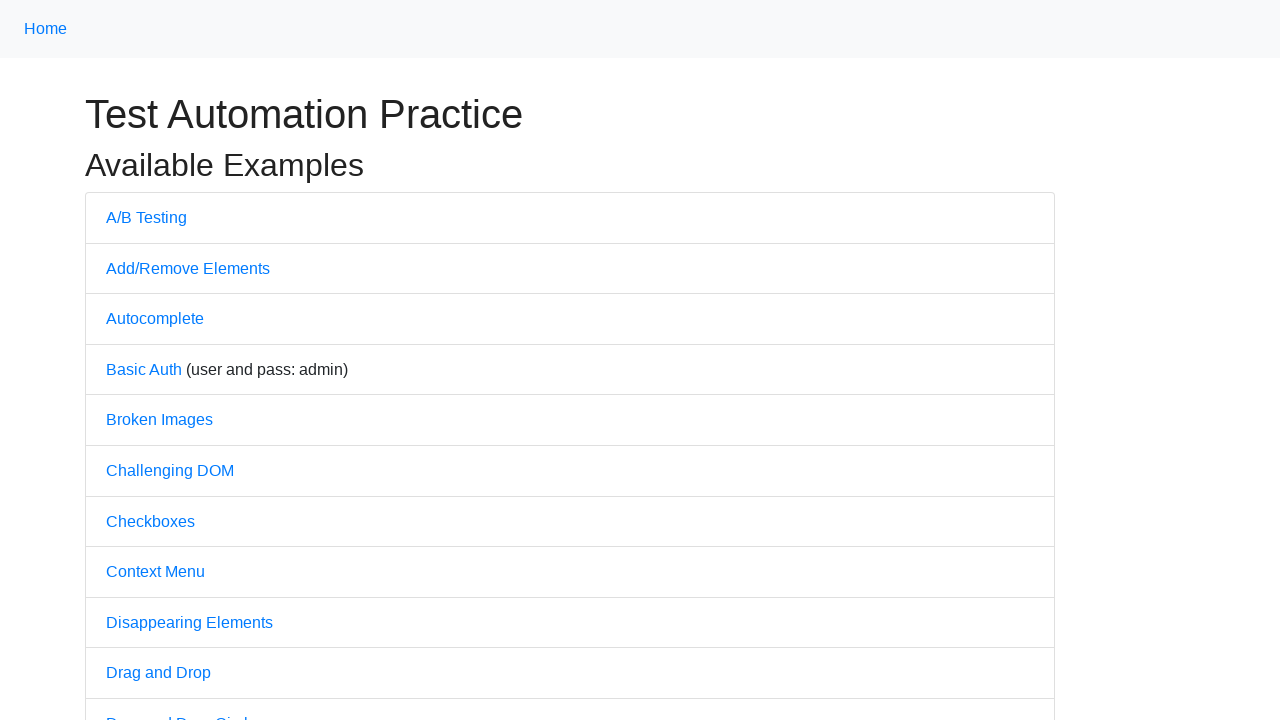

Clicked on Checkboxes link using XPath selector //li/a[text()='Checkboxes'] at (150, 521) on xpath=//li/a[text()='Checkboxes']
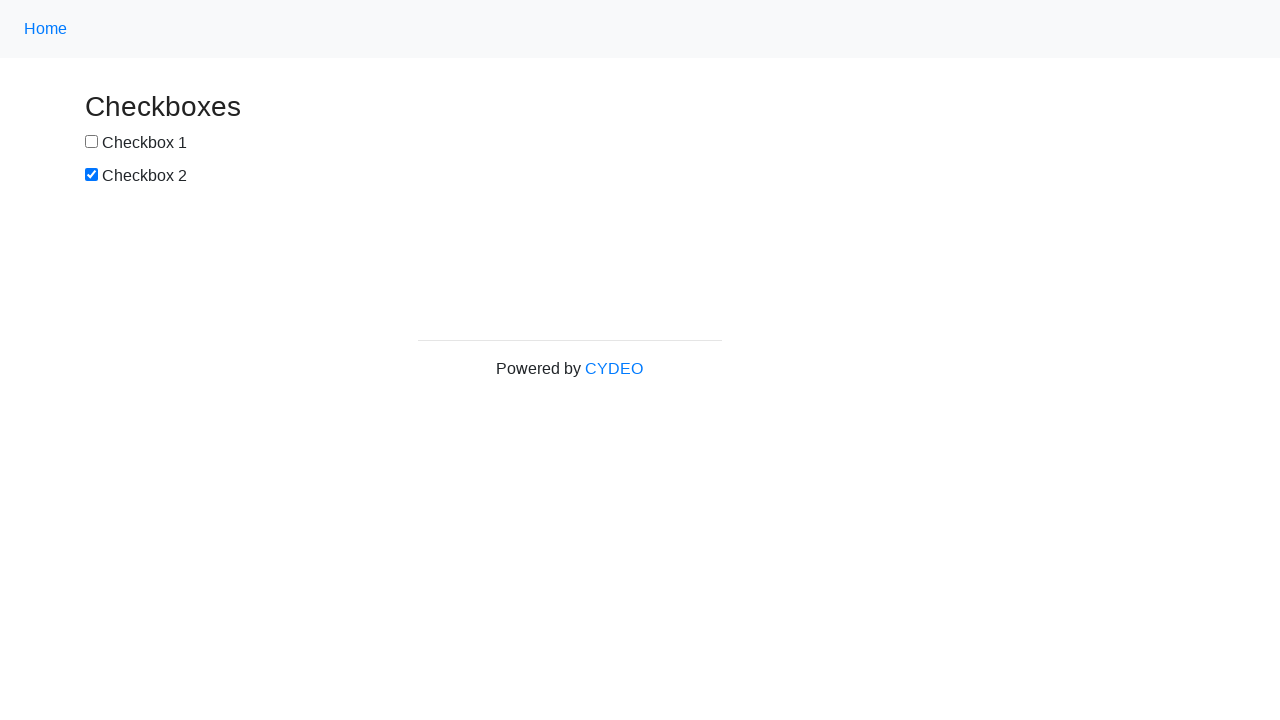

Located first checkbox header using XPath selector //span[text()='Checkbox 1']
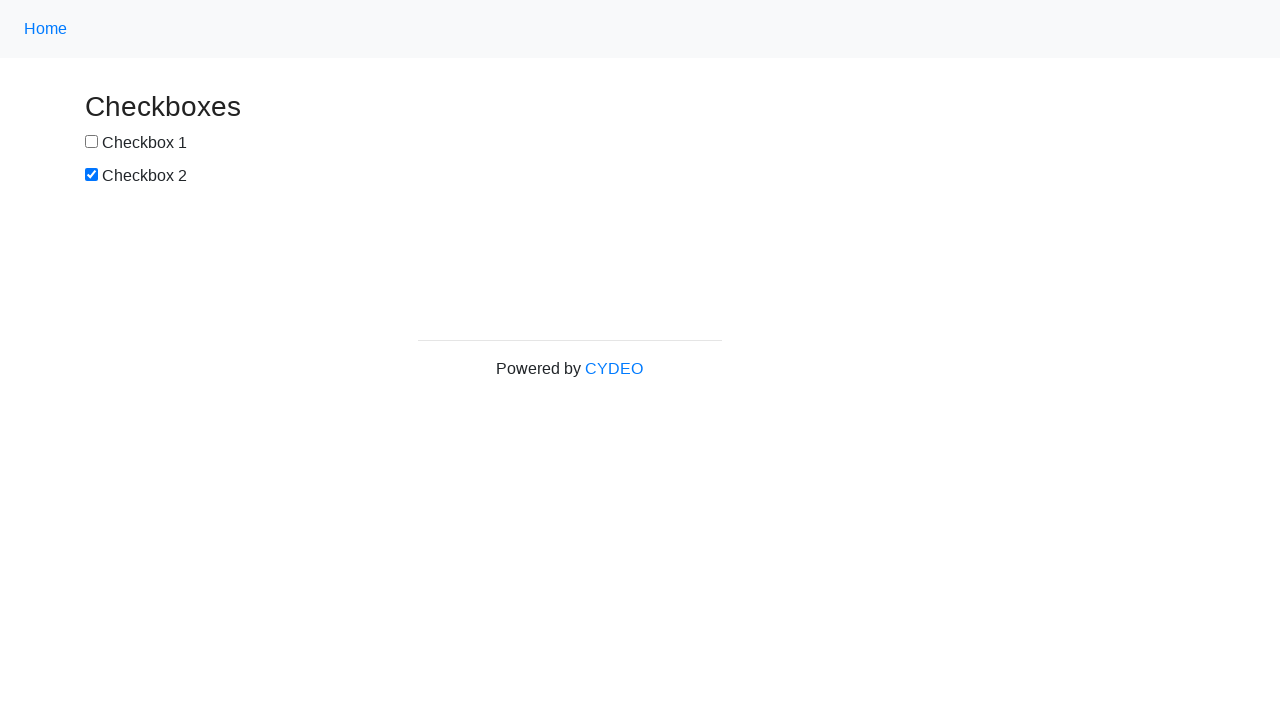

Verified checkbox text is displayed: Checkbox 1
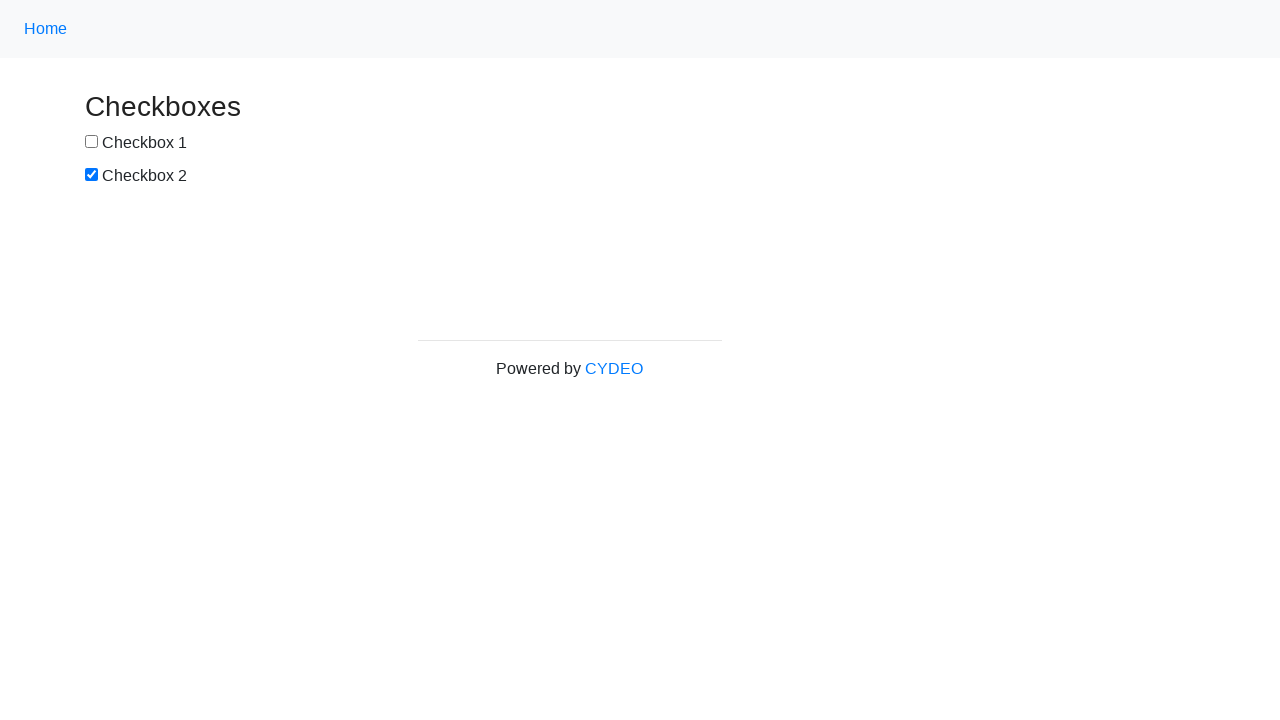

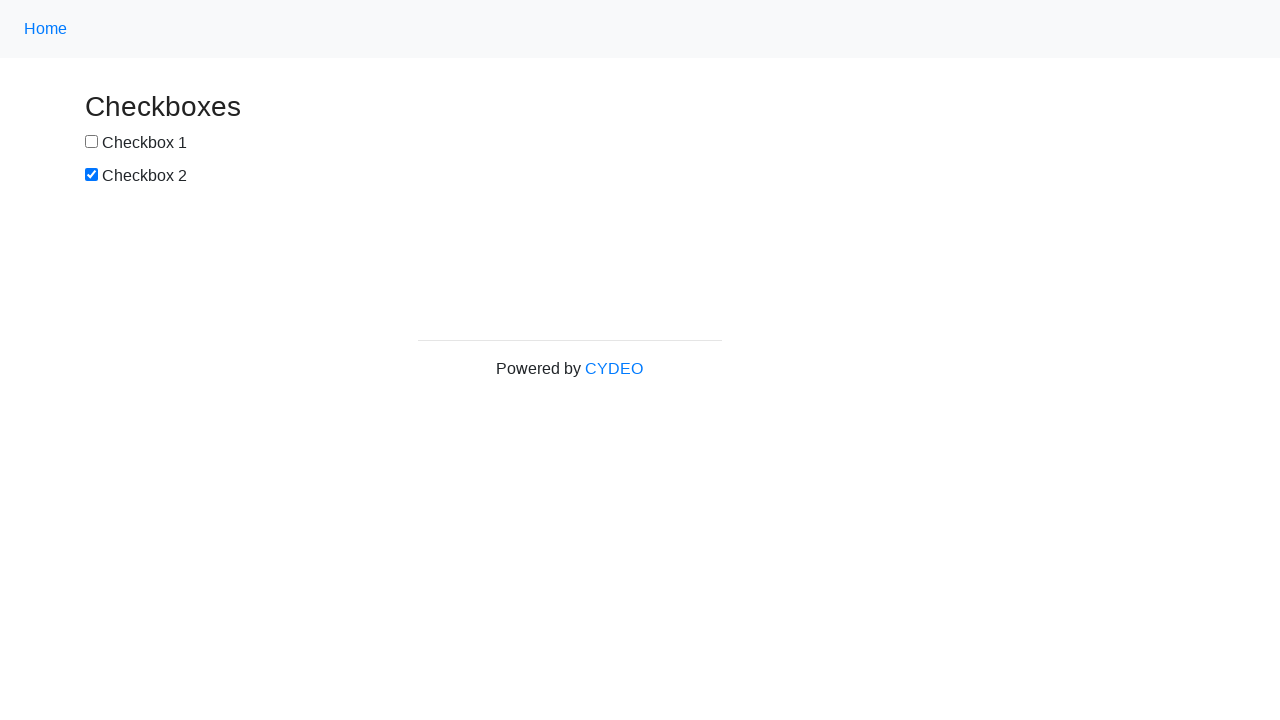